Tests sorting customers by First Name in ascending order by clicking the First Name column header twice, then verifies "Albus" appears as the first customer.

Starting URL: https://www.globalsqa.com/angularJs-protractor/BankingProject/#/manager

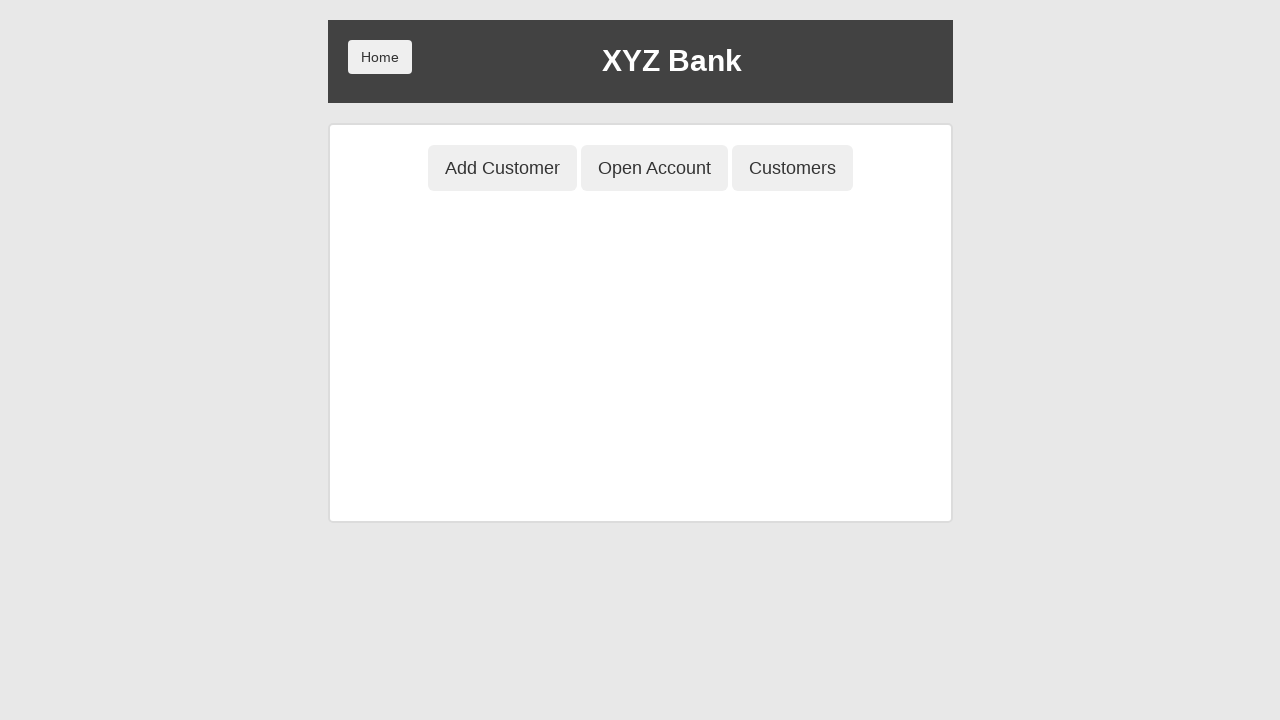

Clicked Customers button to view customer list at (792, 168) on button[ng-class='btnClass3']
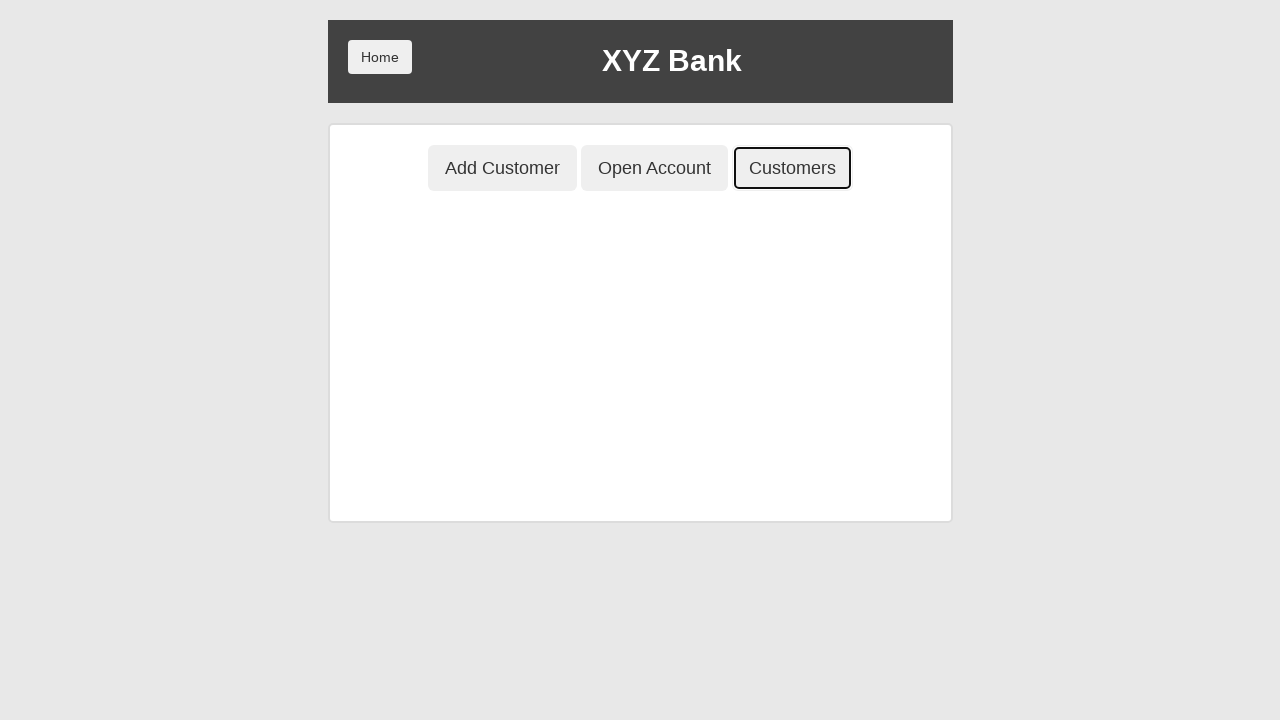

Customer table loaded
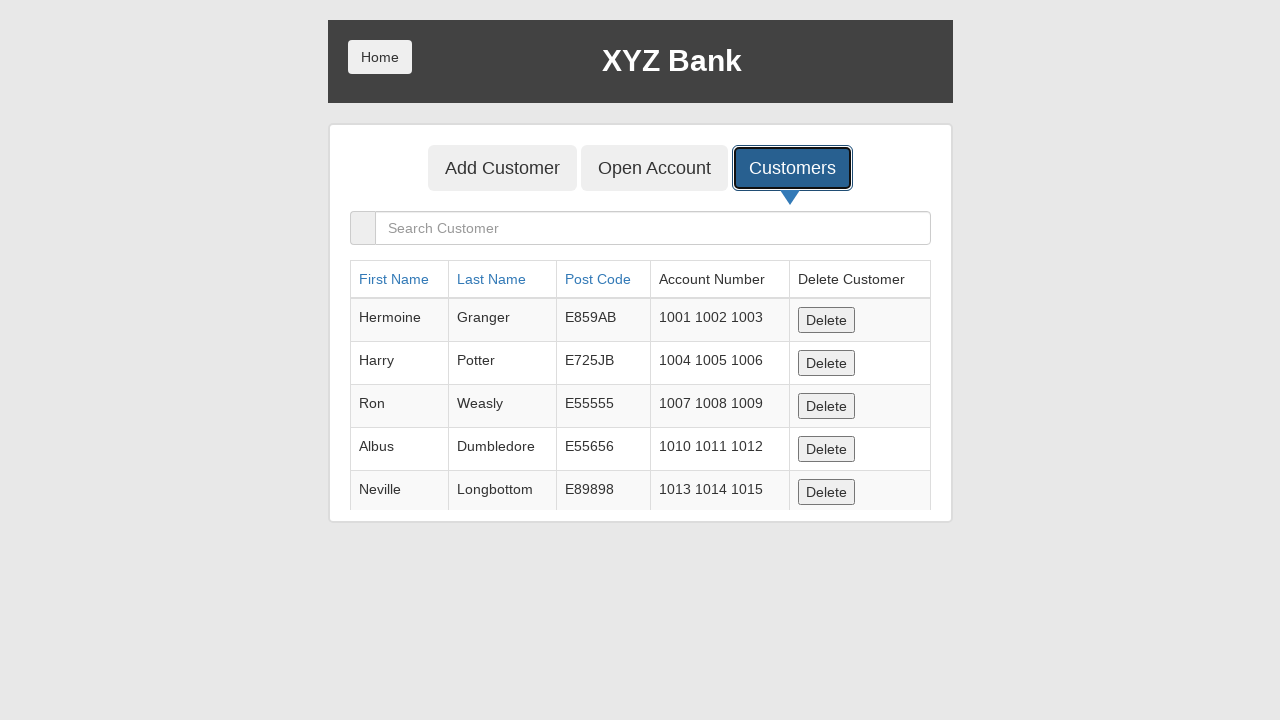

Clicked First Name column header first time at (394, 279) on a[ng-click="sortType = 'fName'; sortReverse = !sortReverse"]
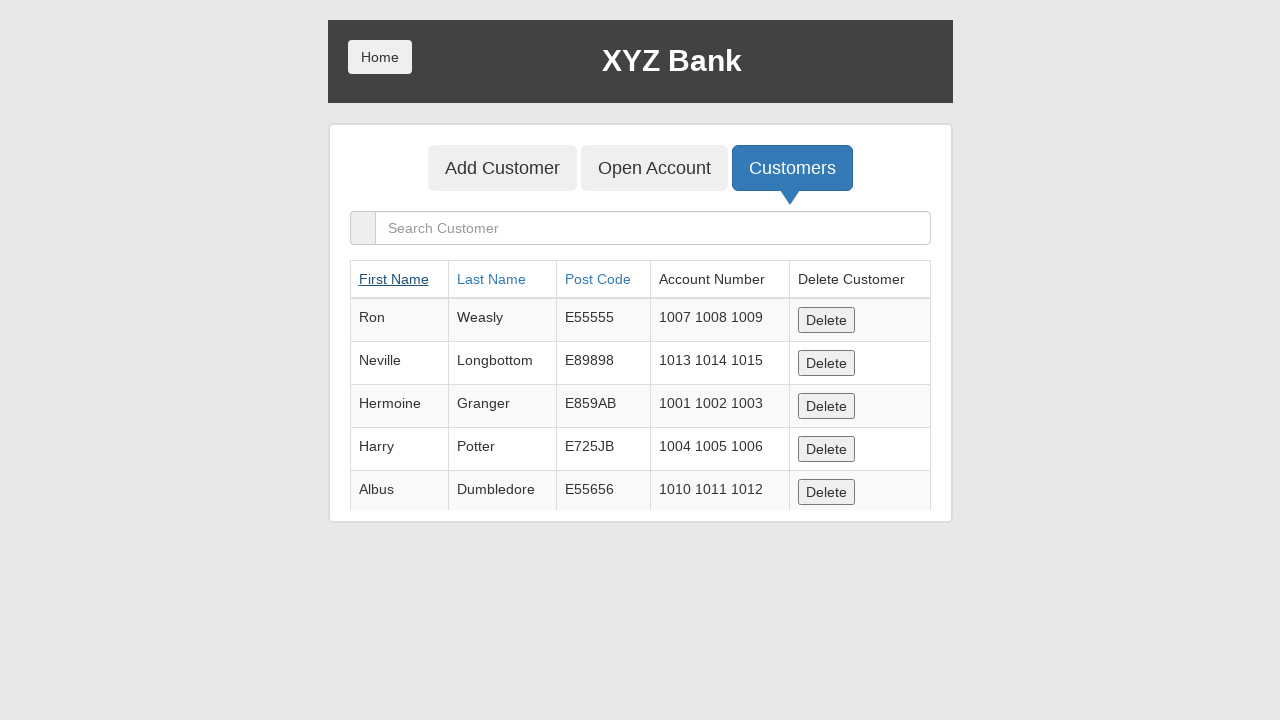

Clicked First Name column header second time to sort in ascending order at (394, 279) on a[ng-click="sortType = 'fName'; sortReverse = !sortReverse"]
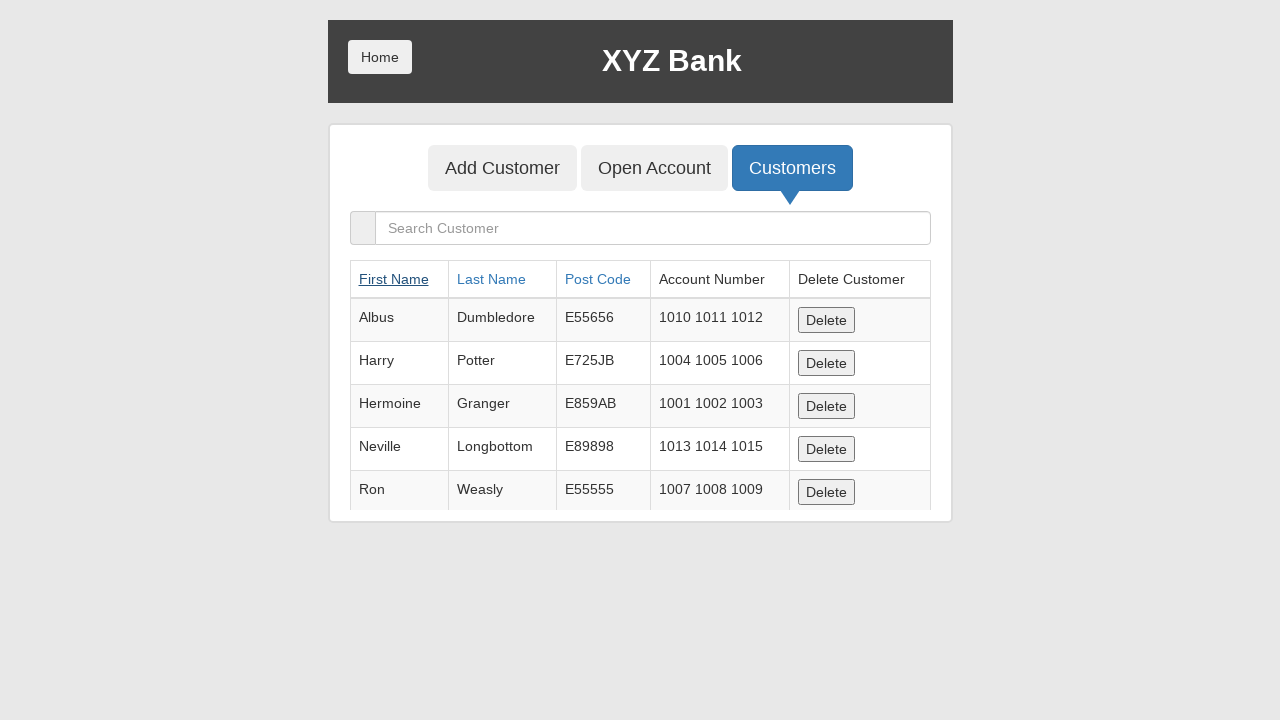

Located first customer row in table
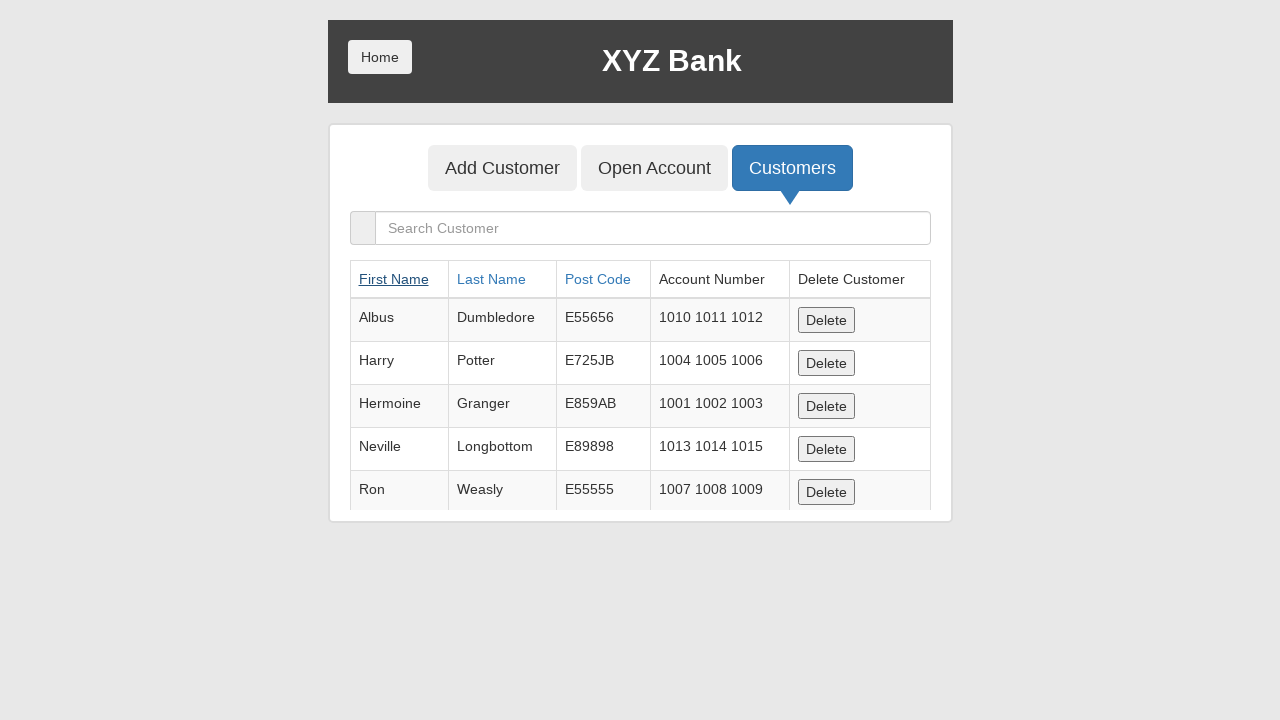

First customer cell loaded and ready for verification
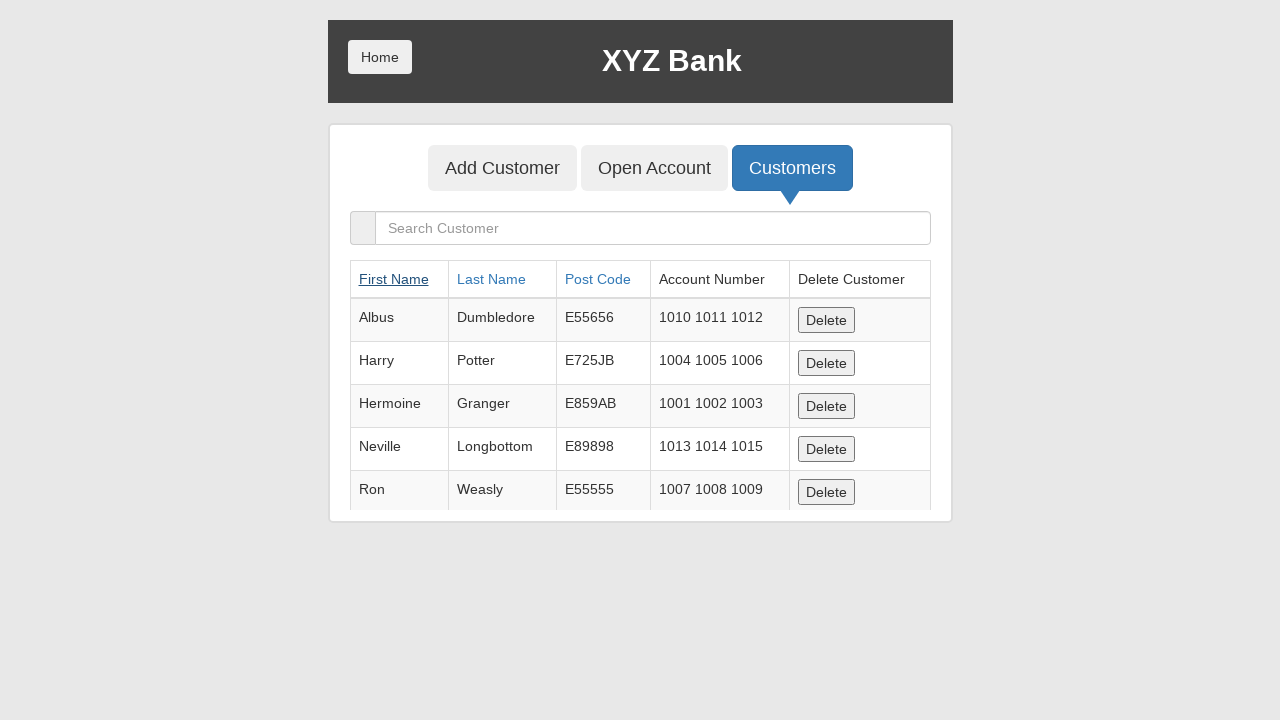

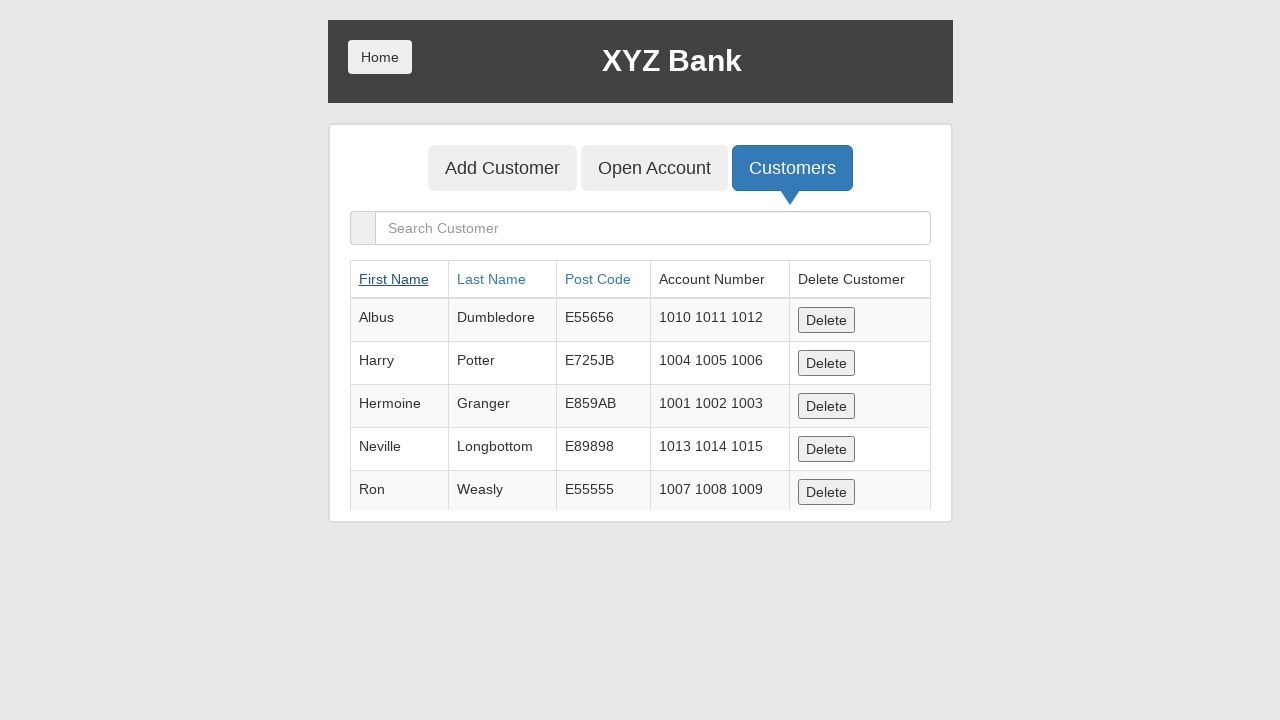